Tests JavaScript alert handling by clicking the alert button, verifying the alert text, and accepting the alert

Starting URL: https://the-internet.herokuapp.com/javascript_alerts

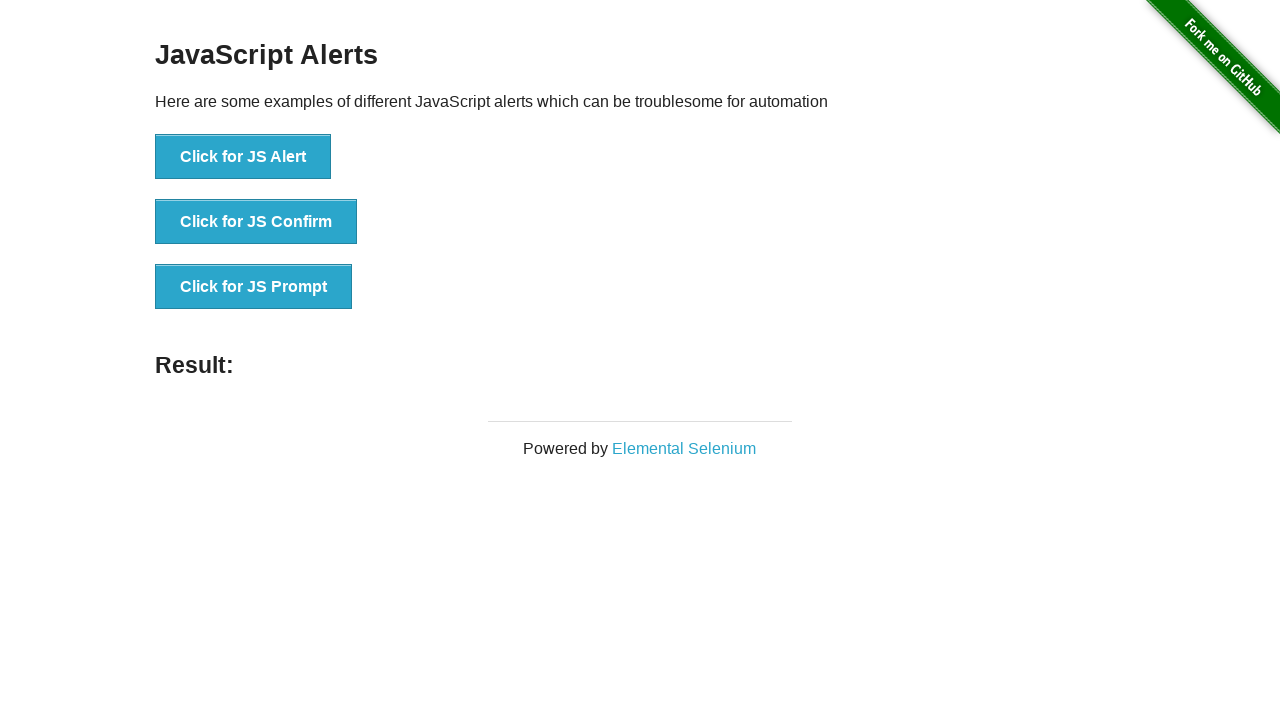

Clicked the JavaScript alert button at (243, 157) on xpath=//button[@onclick='jsAlert()']
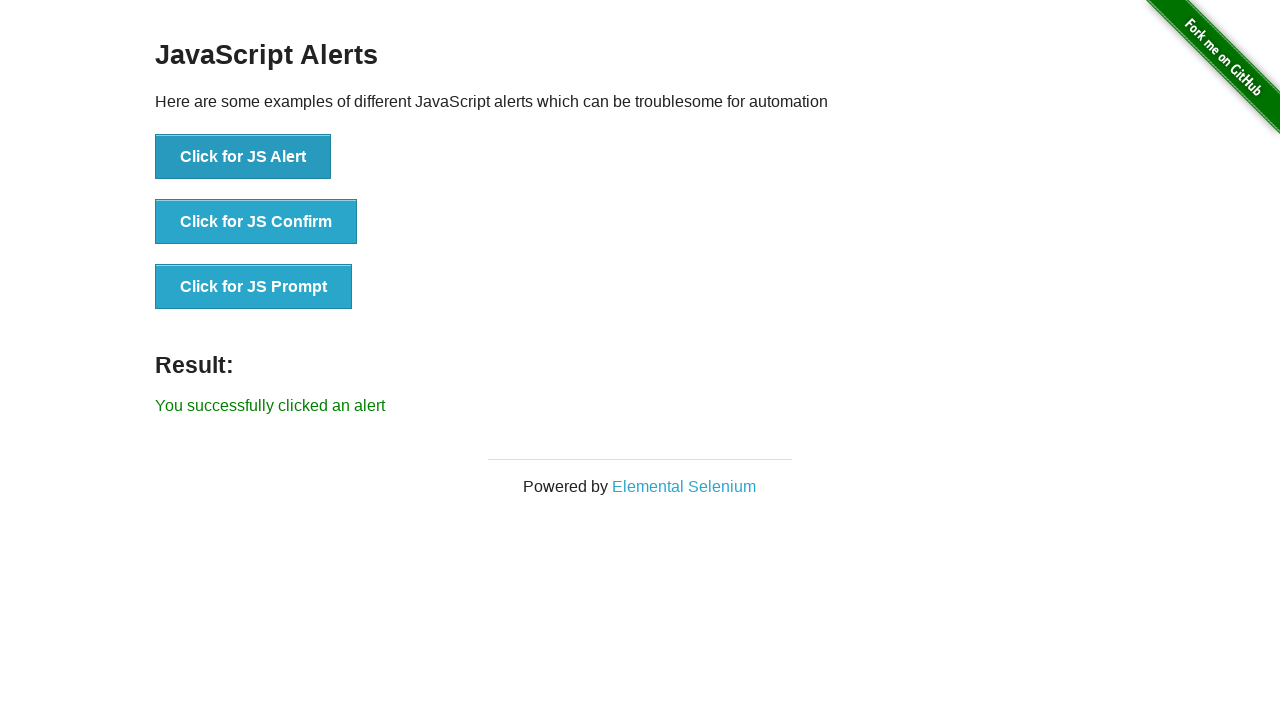

Registered dialog handler to accept alerts
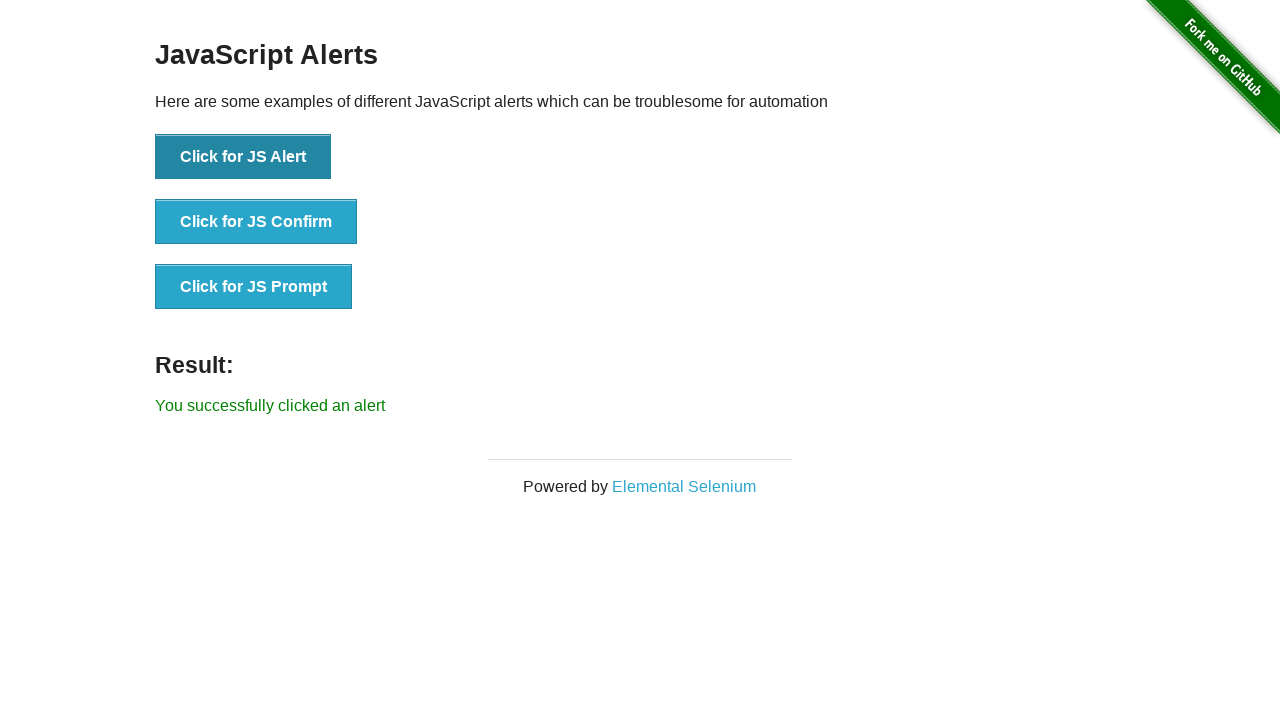

Clicked the JavaScript alert button again to trigger and handle the alert at (243, 157) on xpath=//button[@onclick='jsAlert()']
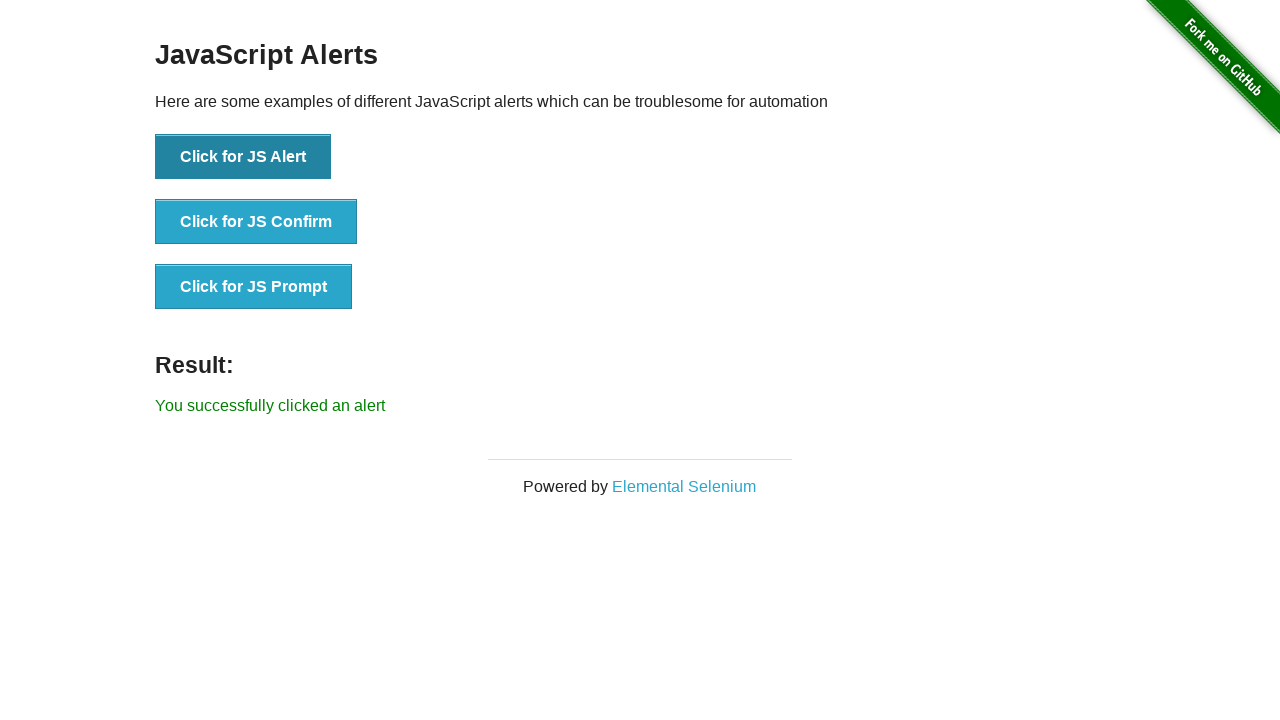

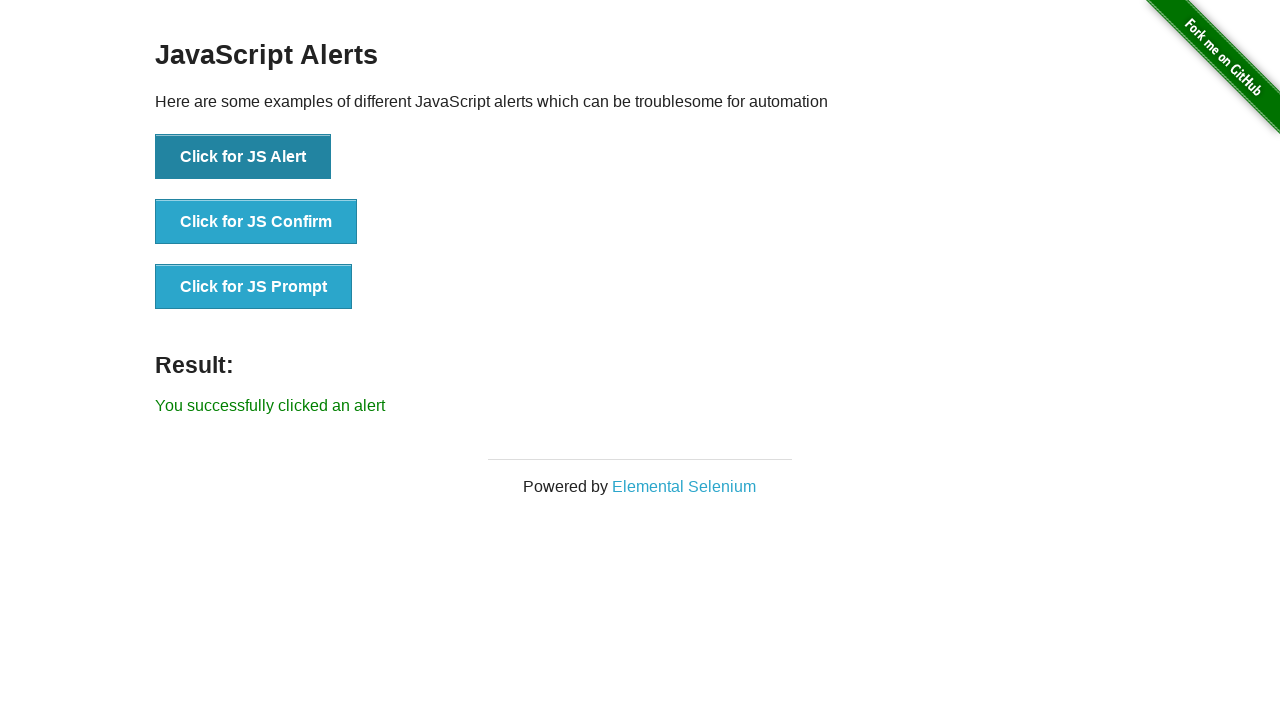